Tests clicking the 7 button on the calculator displays "7"

Starting URL: http://mhunterak.github.io/calc.html

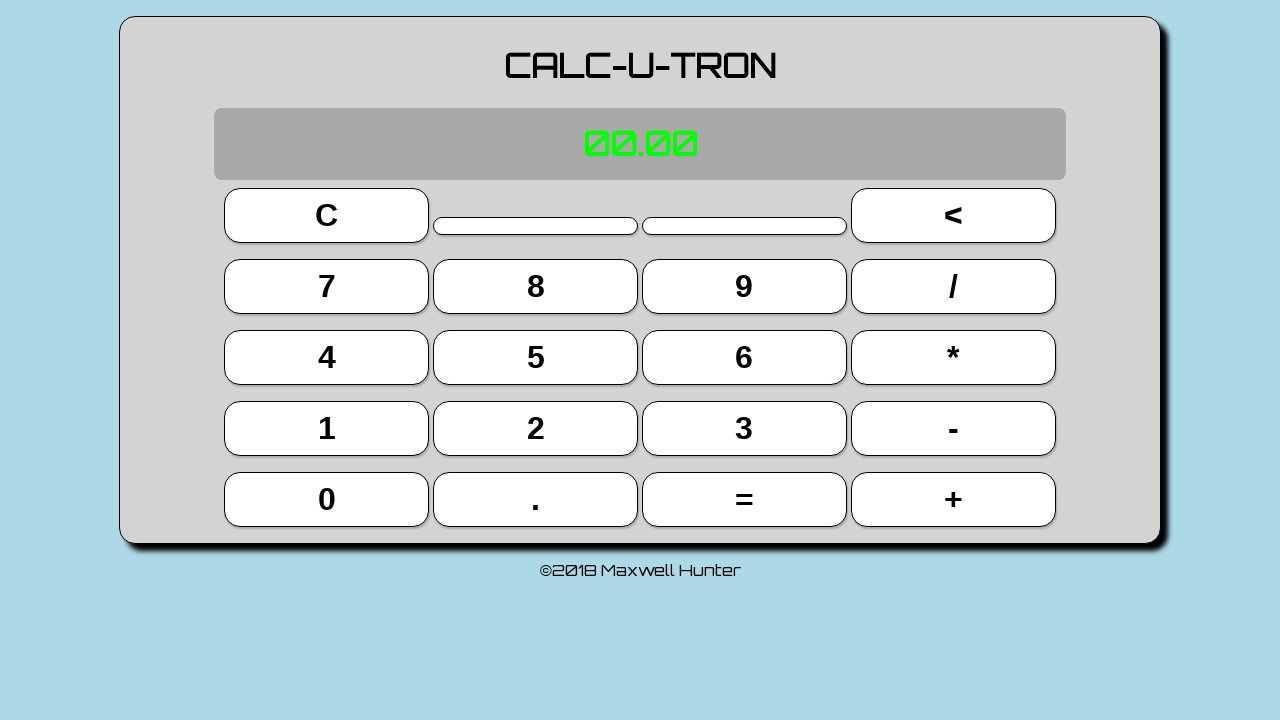

Waited for page to load (domcontentloaded)
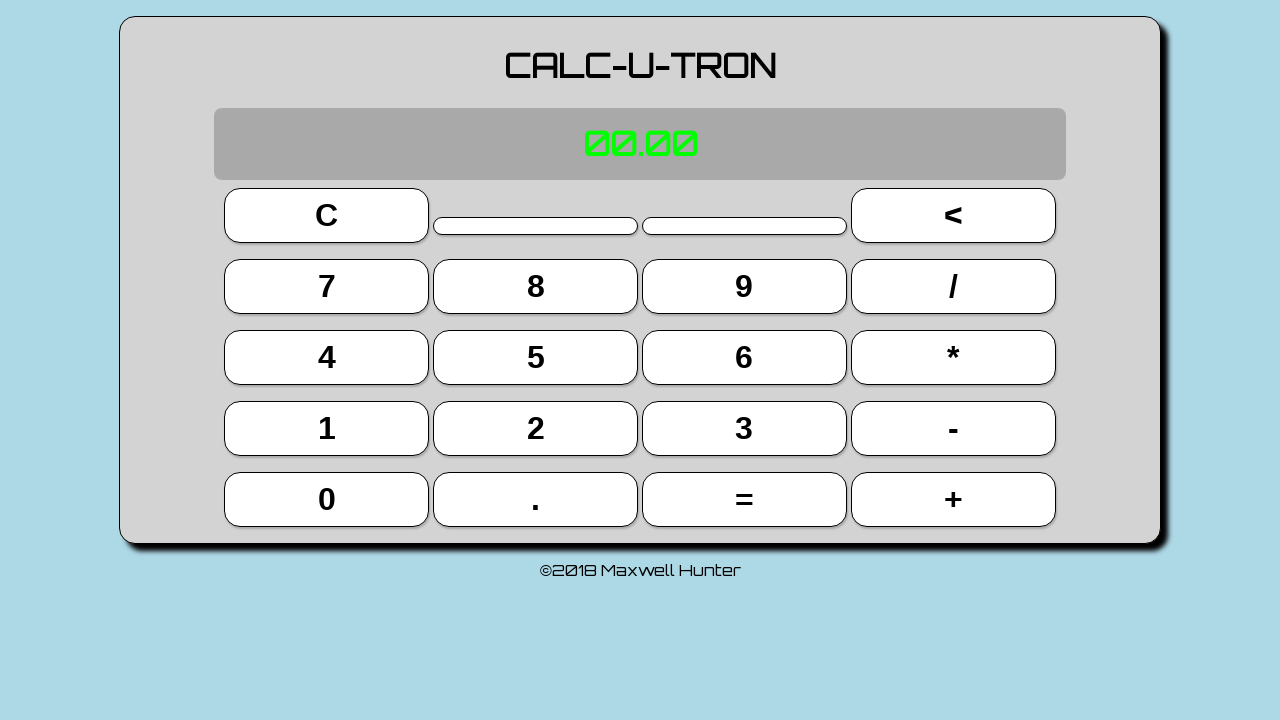

Located all calculator buttons
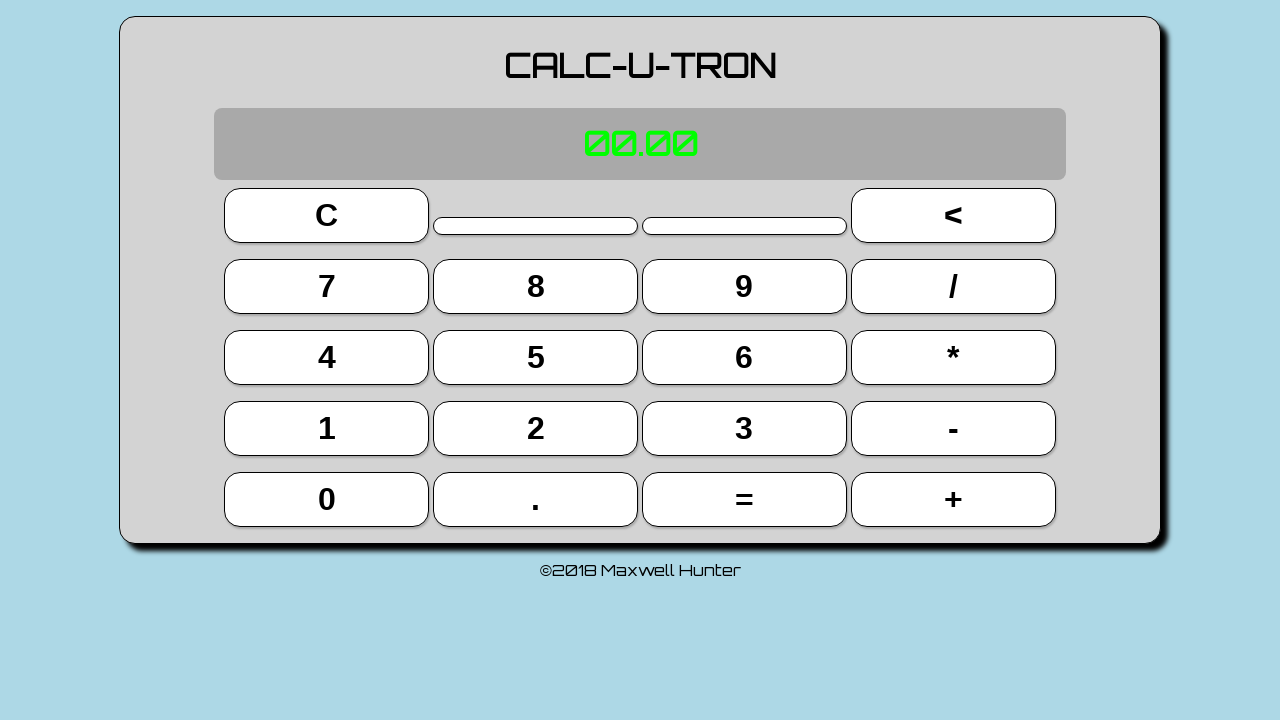

Clicked the 7 button (5th button) at (327, 286) on button >> nth=4
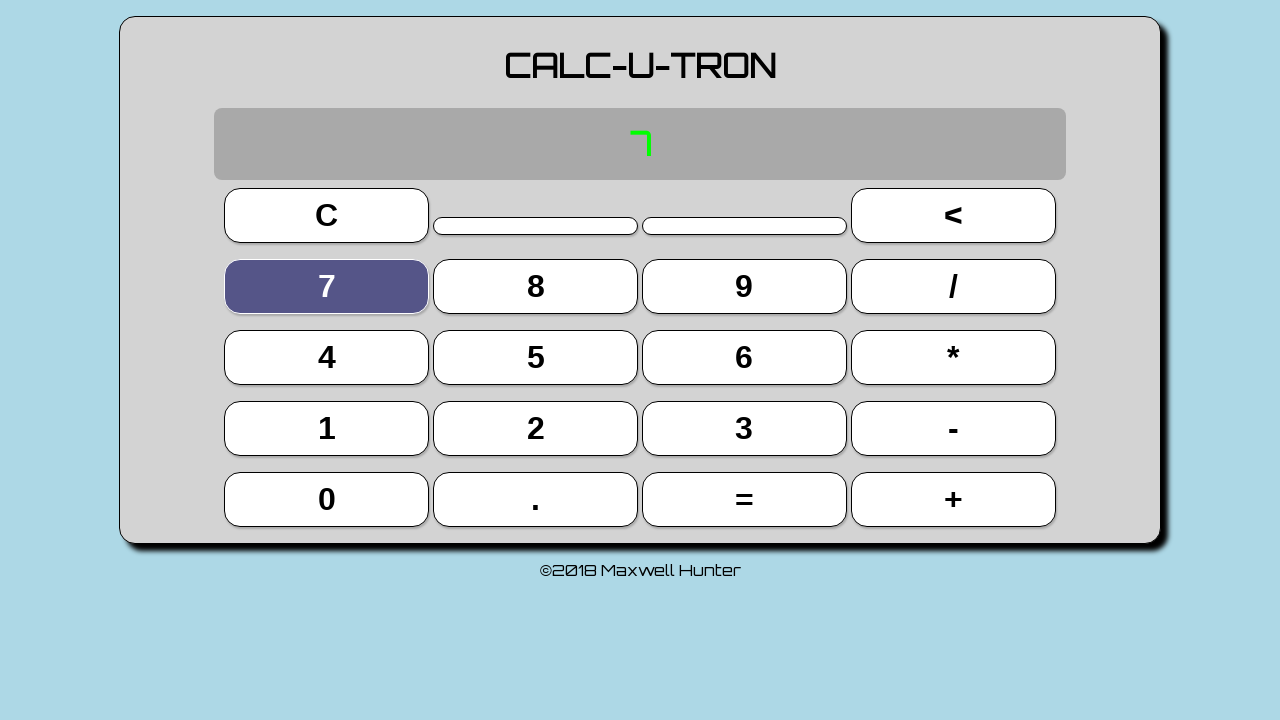

Located the display element
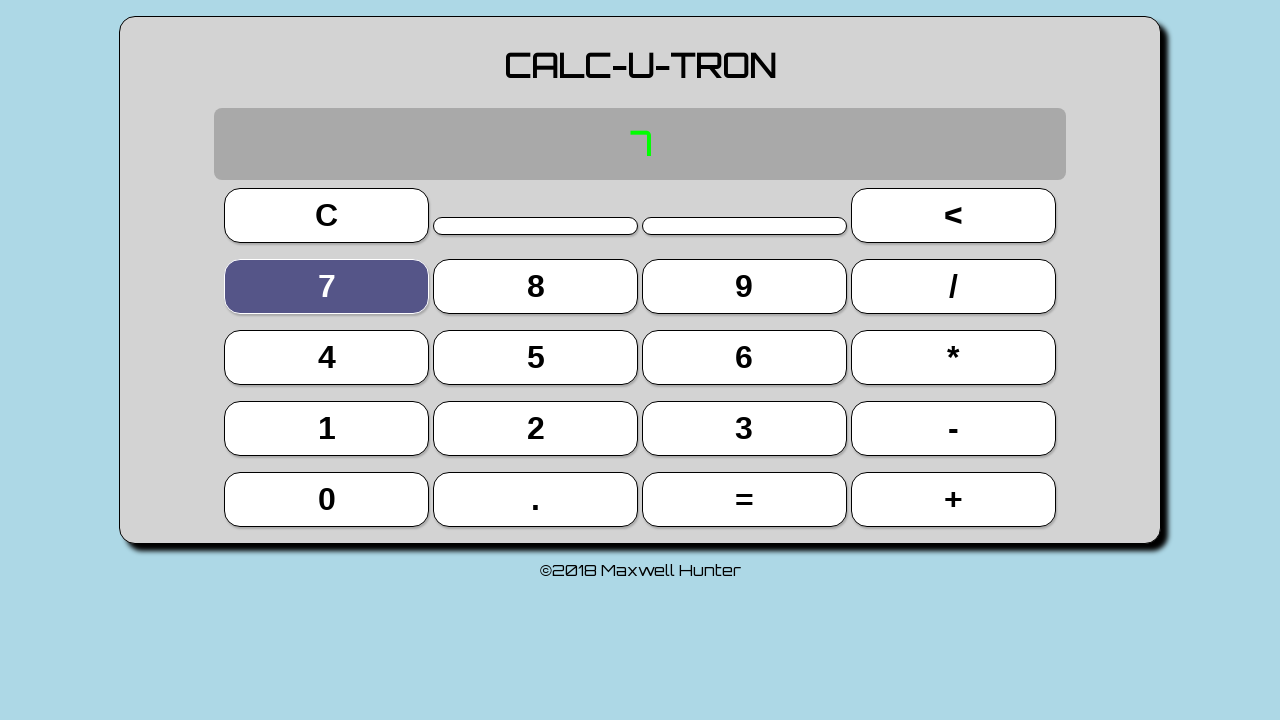

Verified display shows '7'
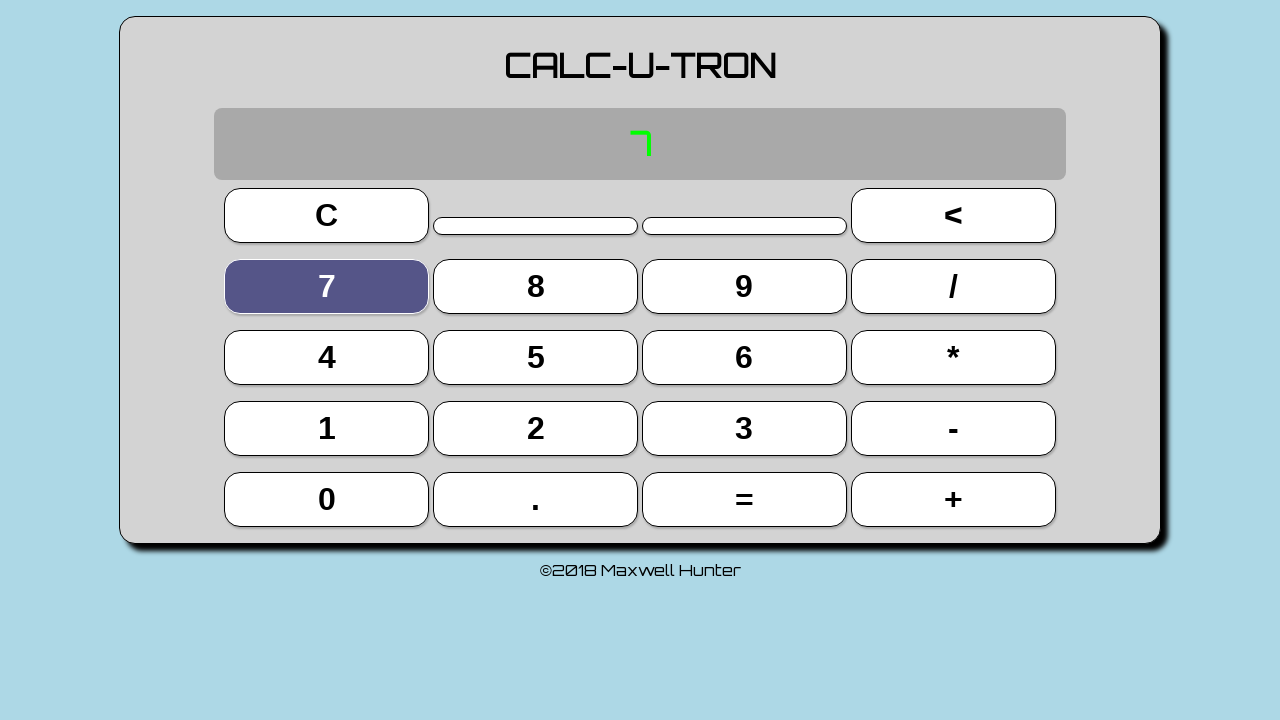

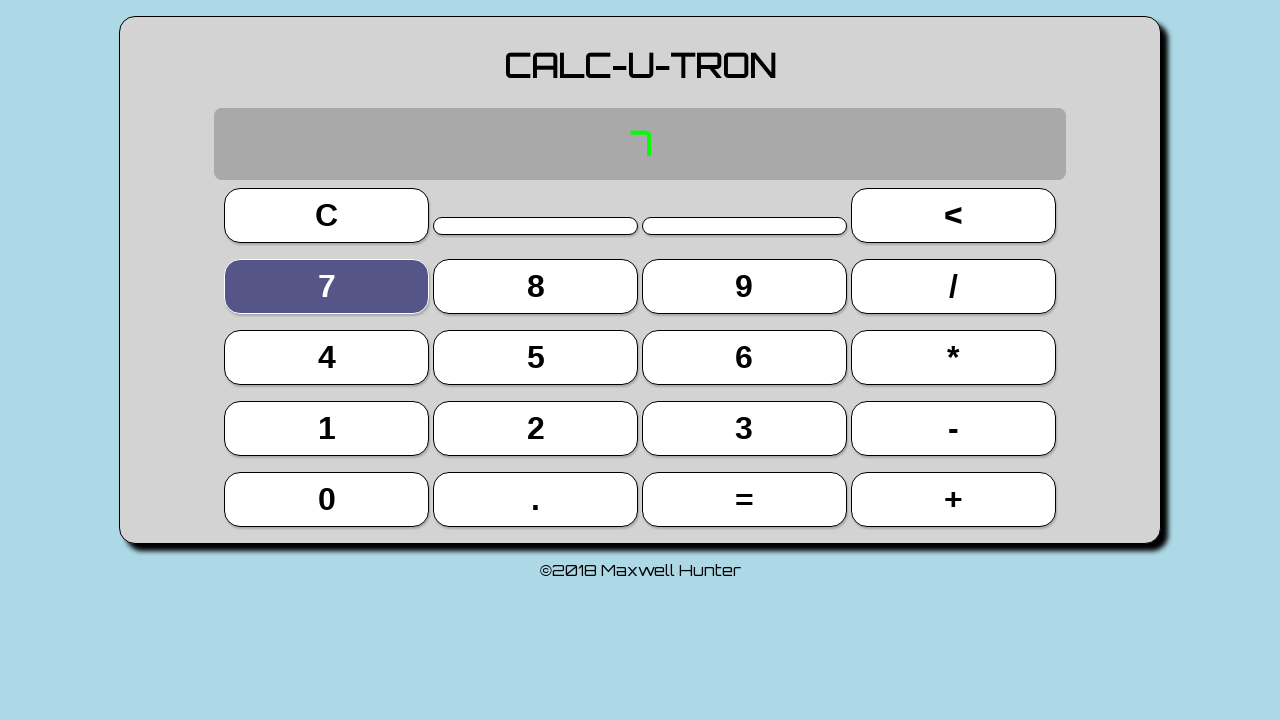